Tests file upload functionality by selecting a file and uploading it to verify the upload was successful

Starting URL: http://the-internet.herokuapp.com/upload

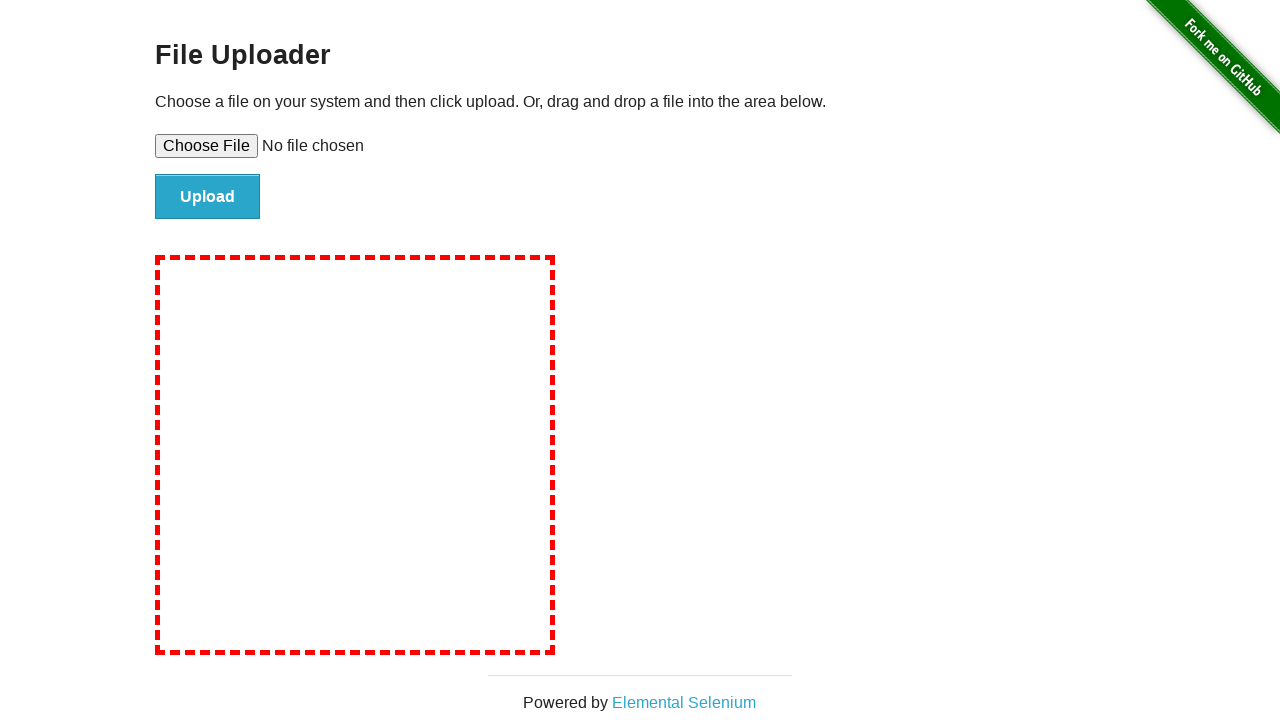

Created temporary test file for upload
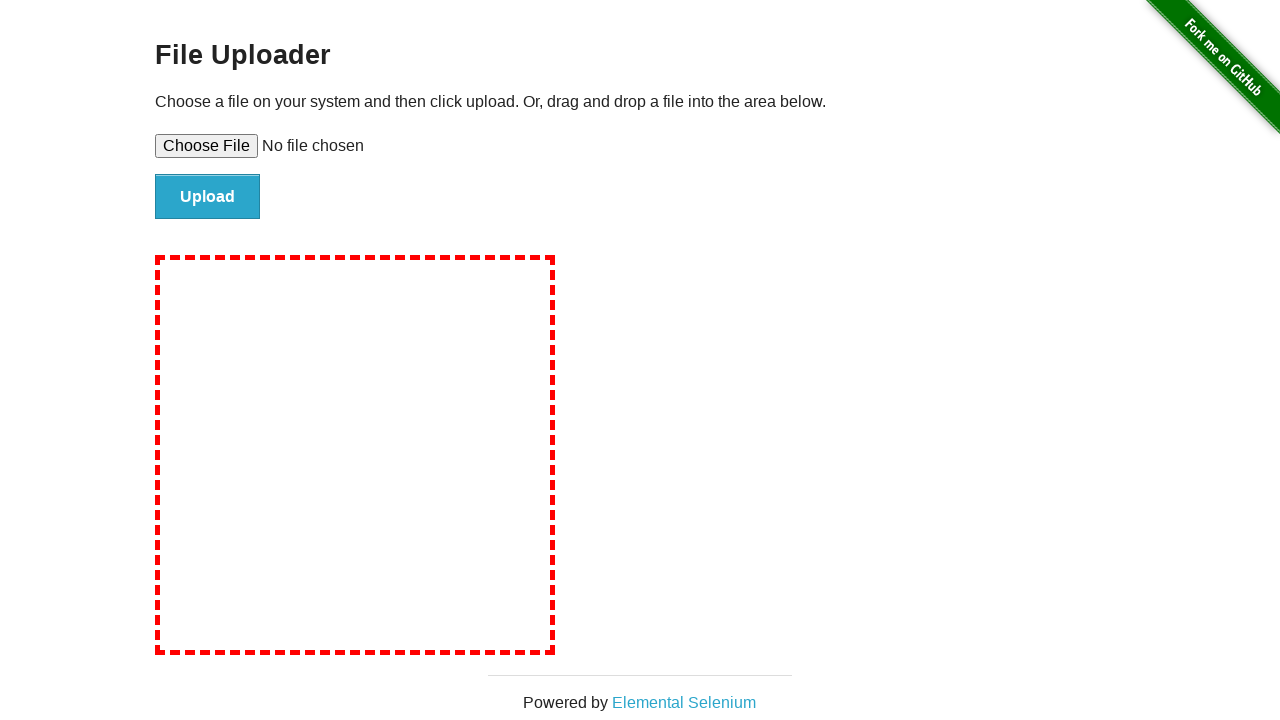

Selected file for upload using file input field
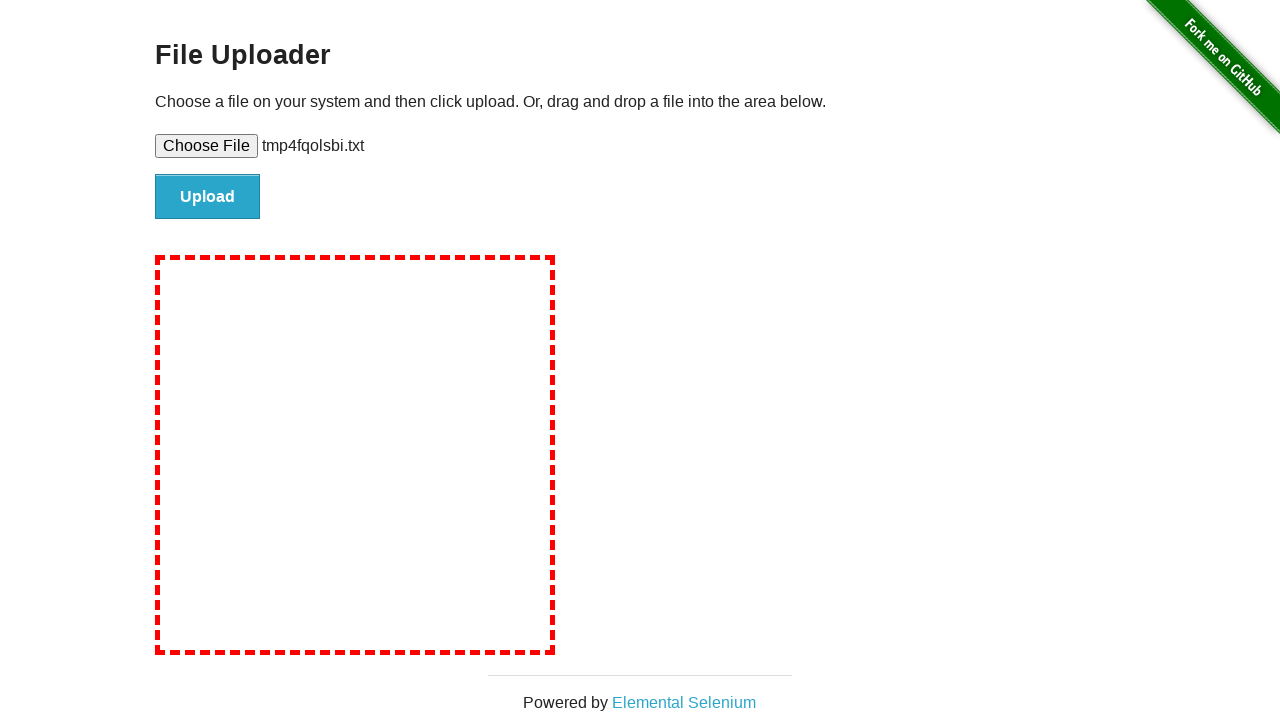

Clicked upload button to submit file at (208, 197) on #file-submit
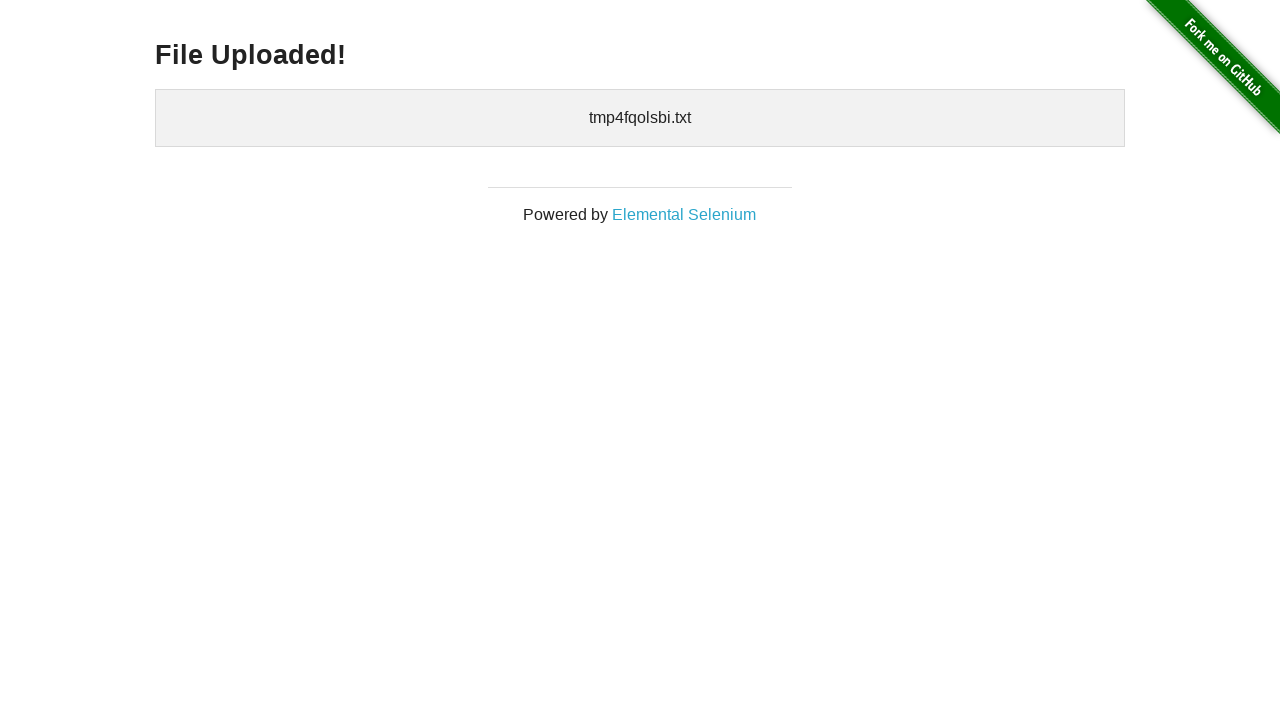

Verified uploaded files section appeared on page
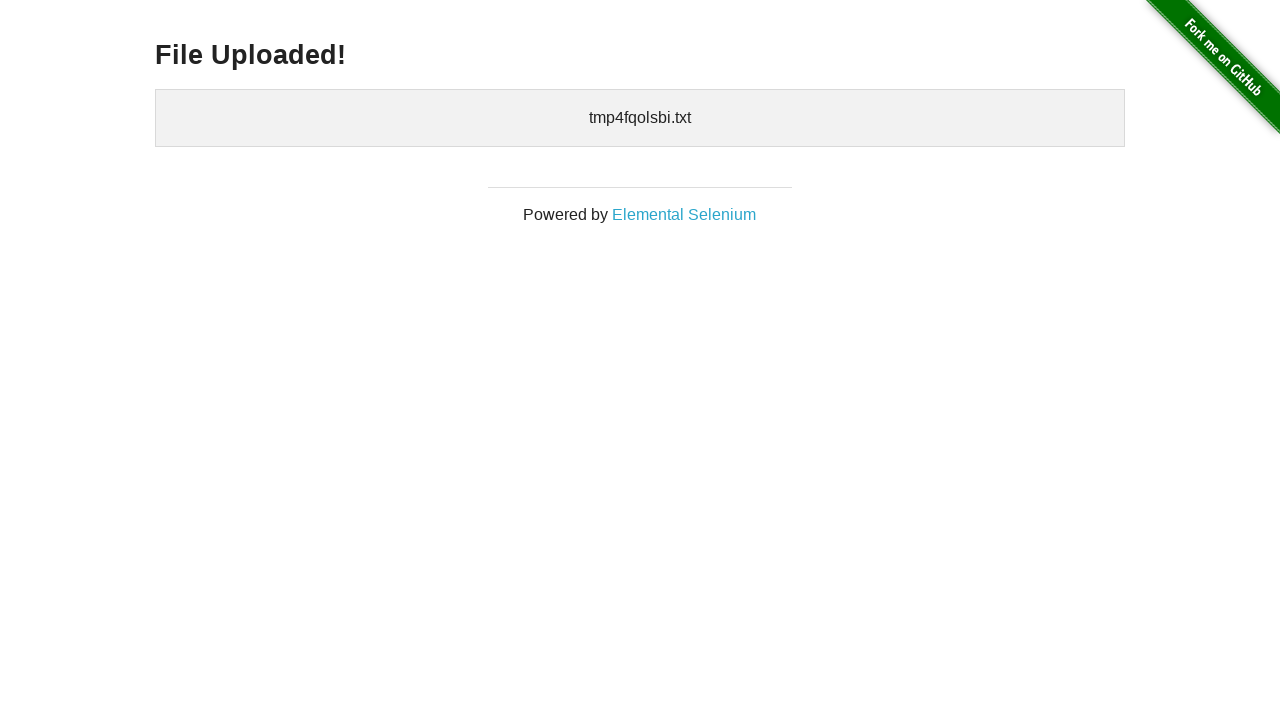

Retrieved uploaded file name text to verify successful upload
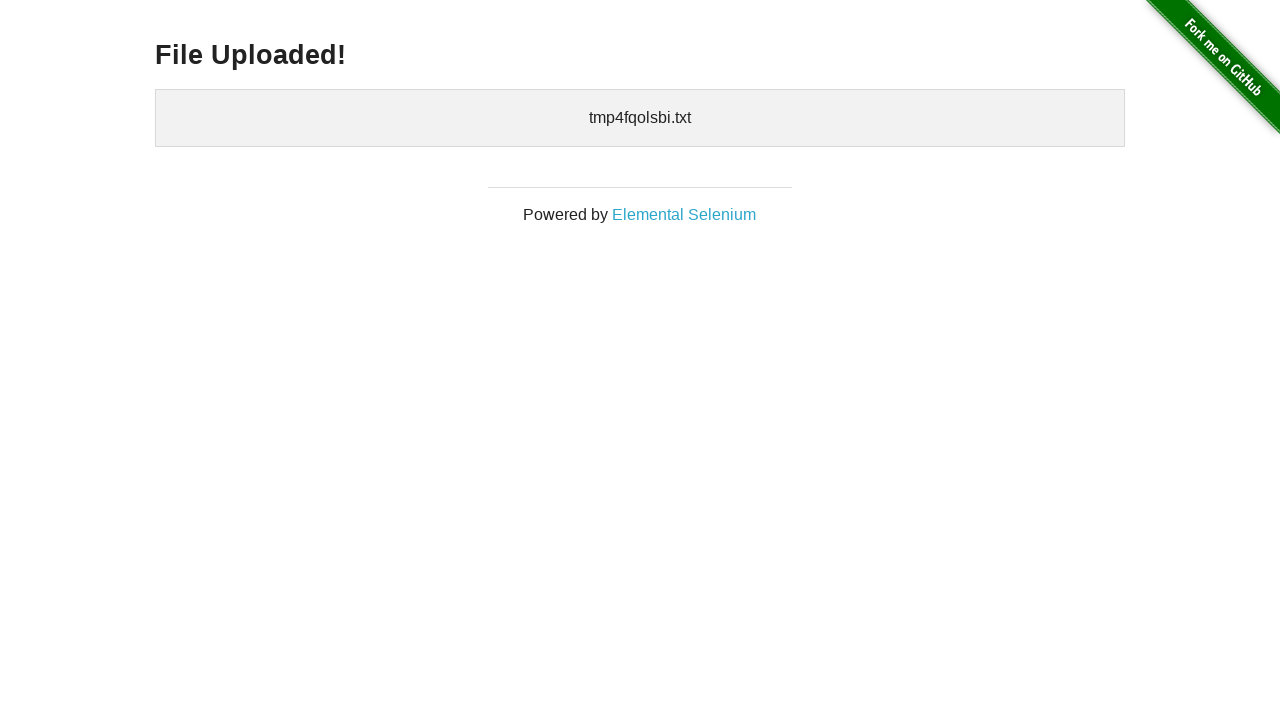

Cleaned up temporary test file
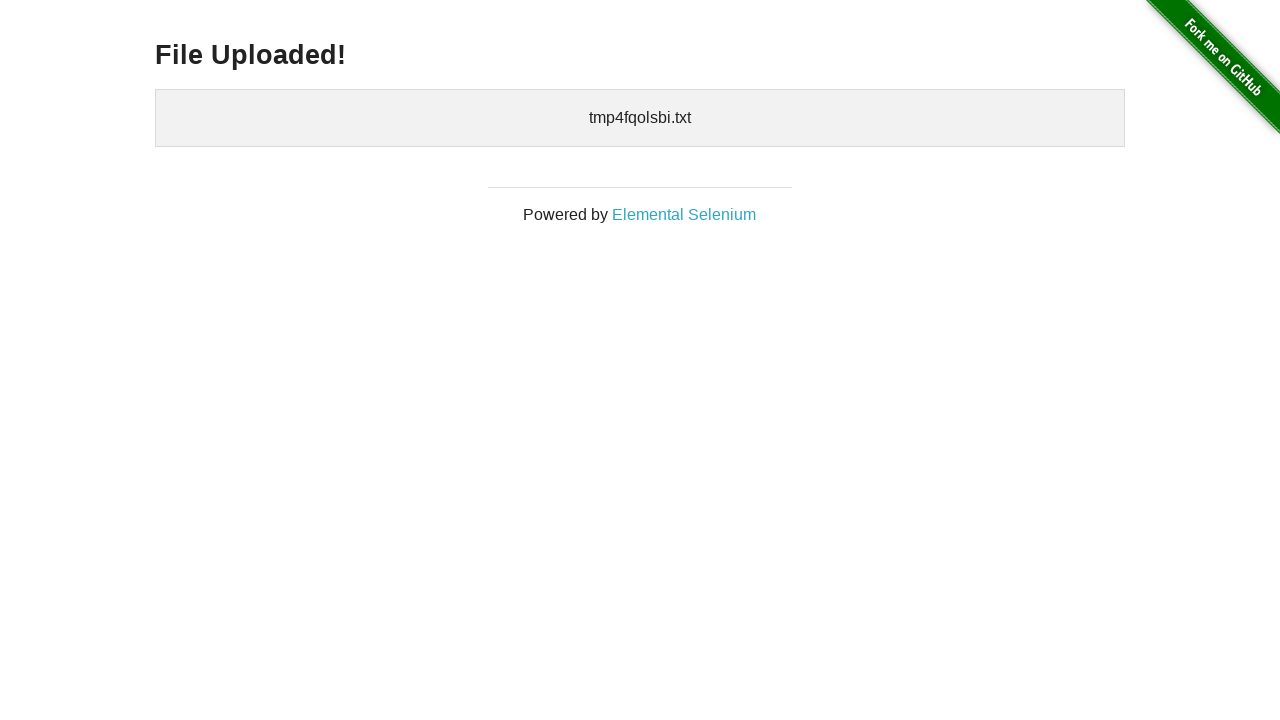

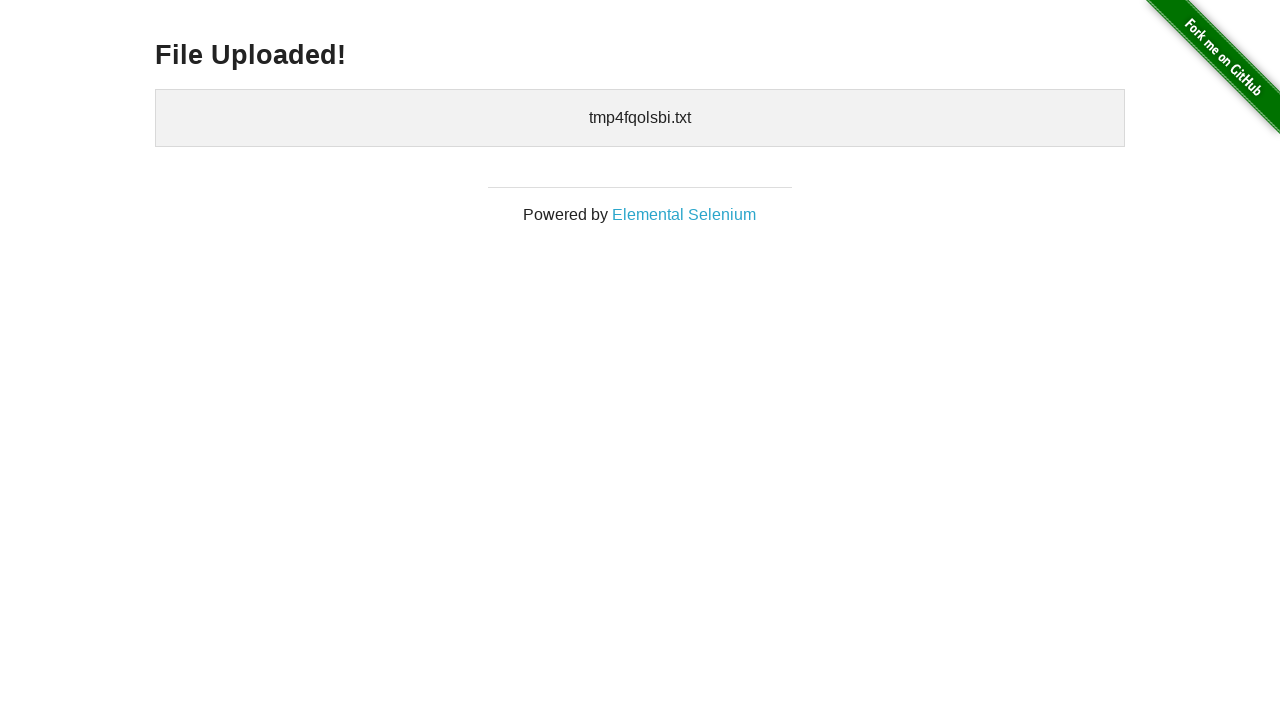